Tests alert interaction functionality by navigating to the alerts demo page, triggering a prompt alert, entering text, and accepting it

Starting URL: https://demo.automationtesting.in/Alerts.html

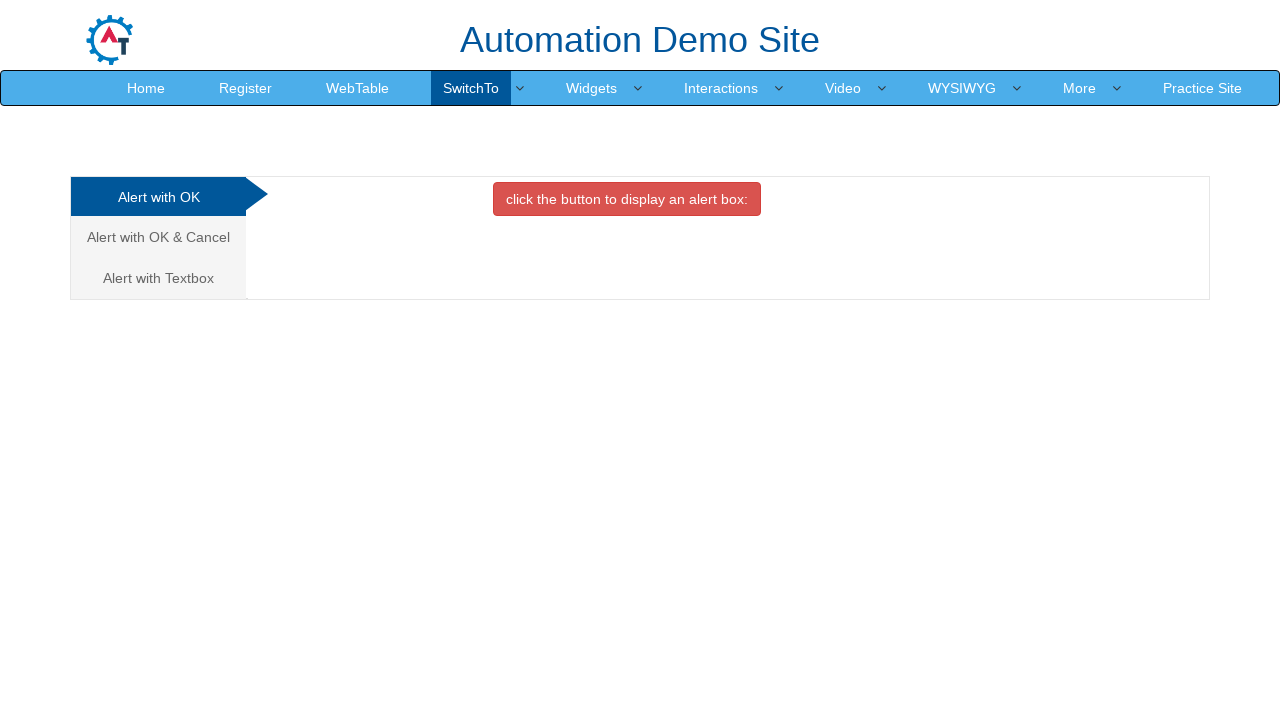

Clicked on the third tab (Alert with Textbox) at (160, 278) on xpath=//div[@class='tabpane pullleft']/ul/li[3]
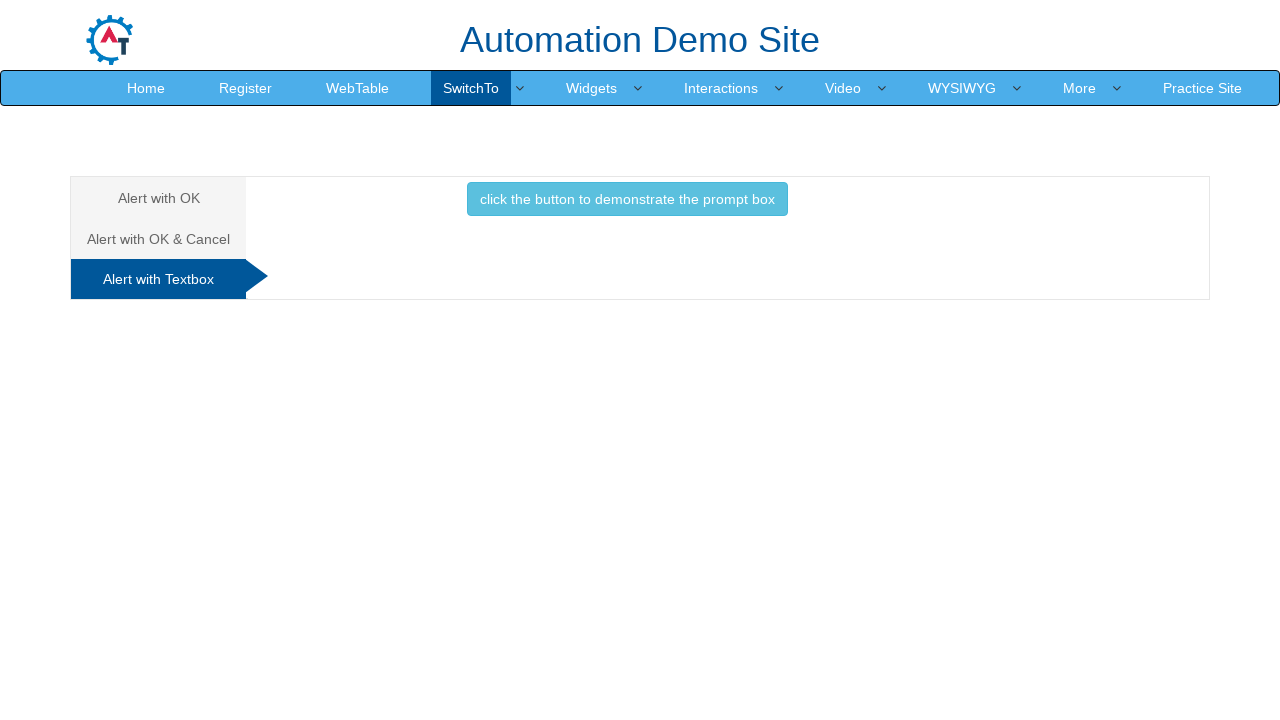

Clicked the button to trigger the prompt alert at (627, 199) on xpath=//button[@class='btn btn-info']
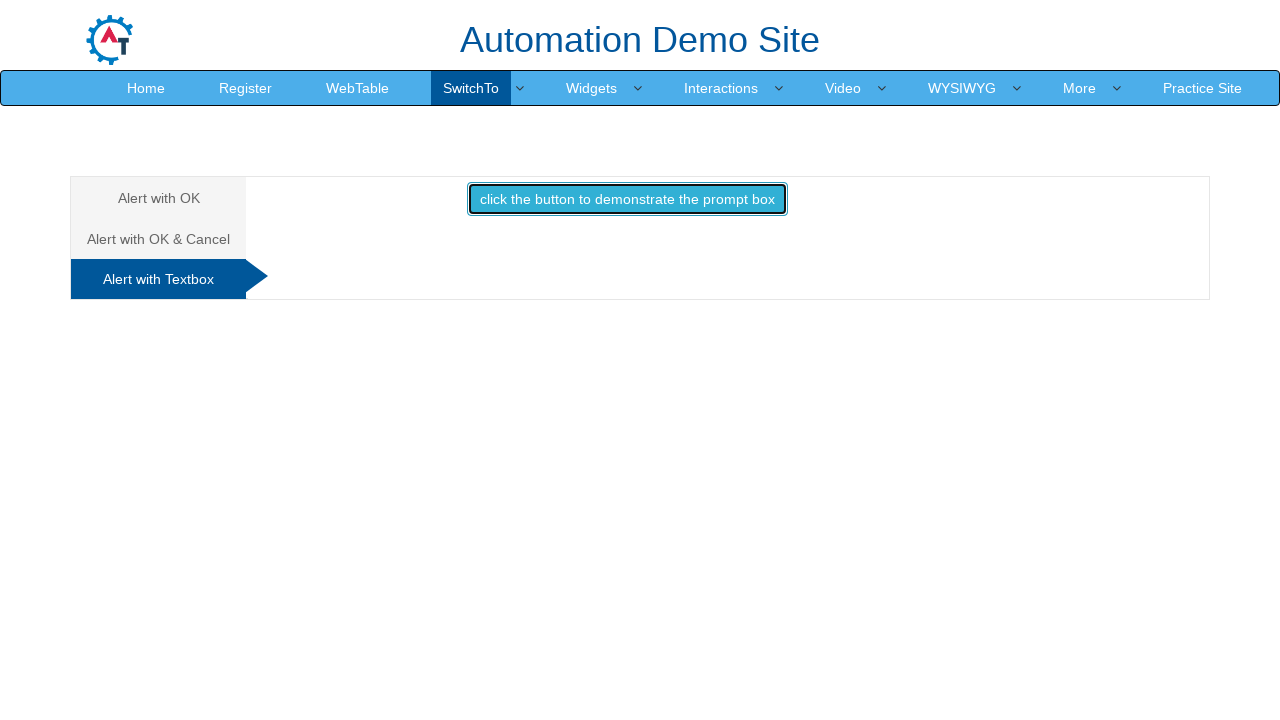

Handled the prompt alert by entering 'Welcome Aditya' and accepting it
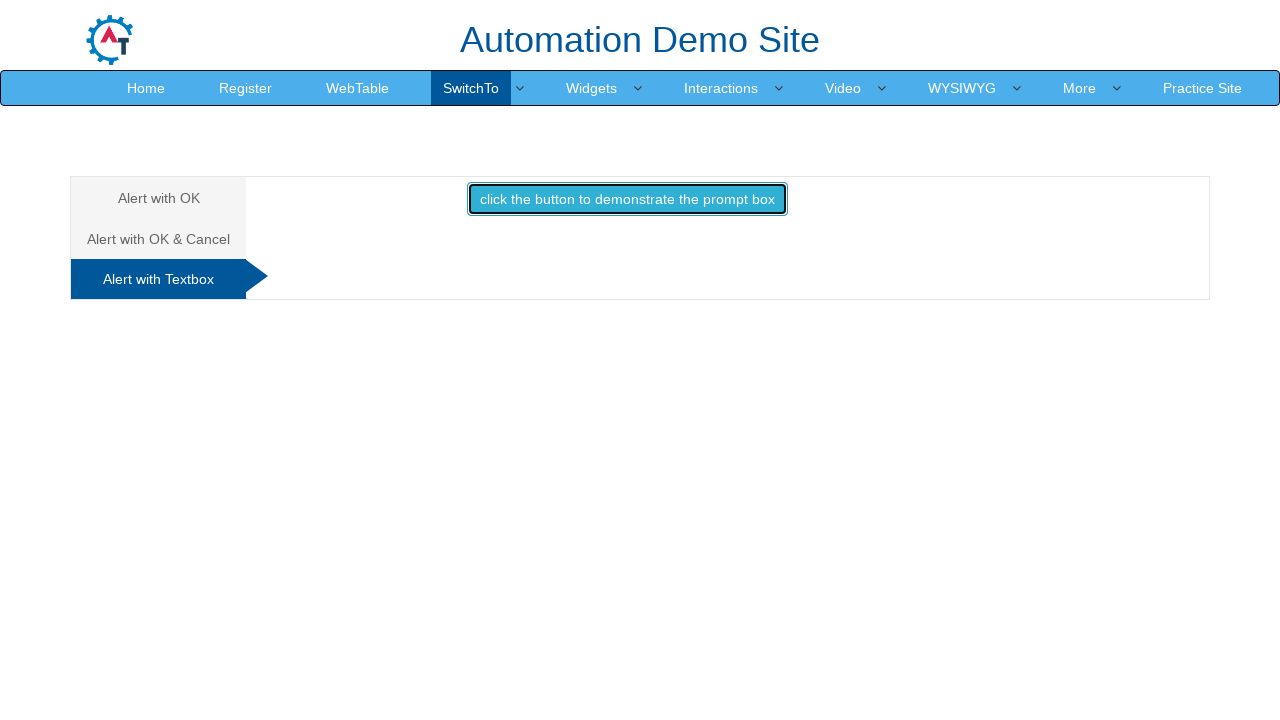

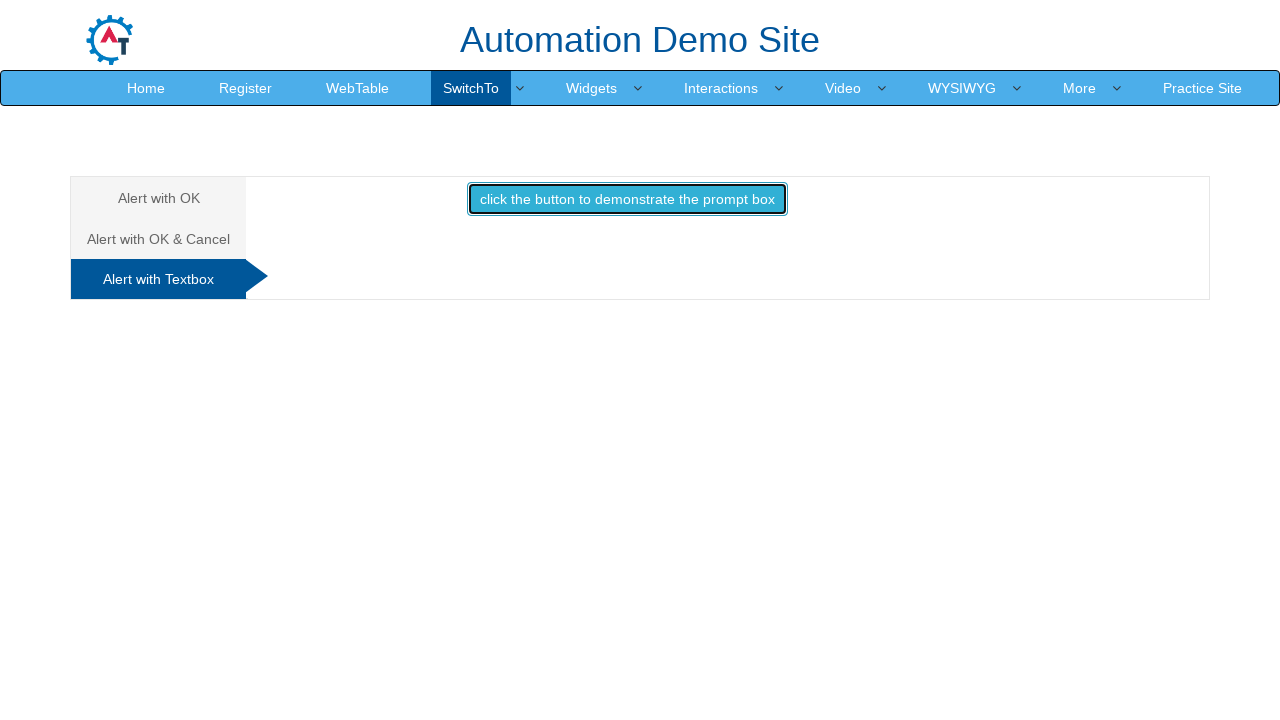